Tests browser window handling by clicking buttons that open new tabs/windows, switching to them, verifying content, closing them, and returning to the original window.

Starting URL: https://demoqa.com

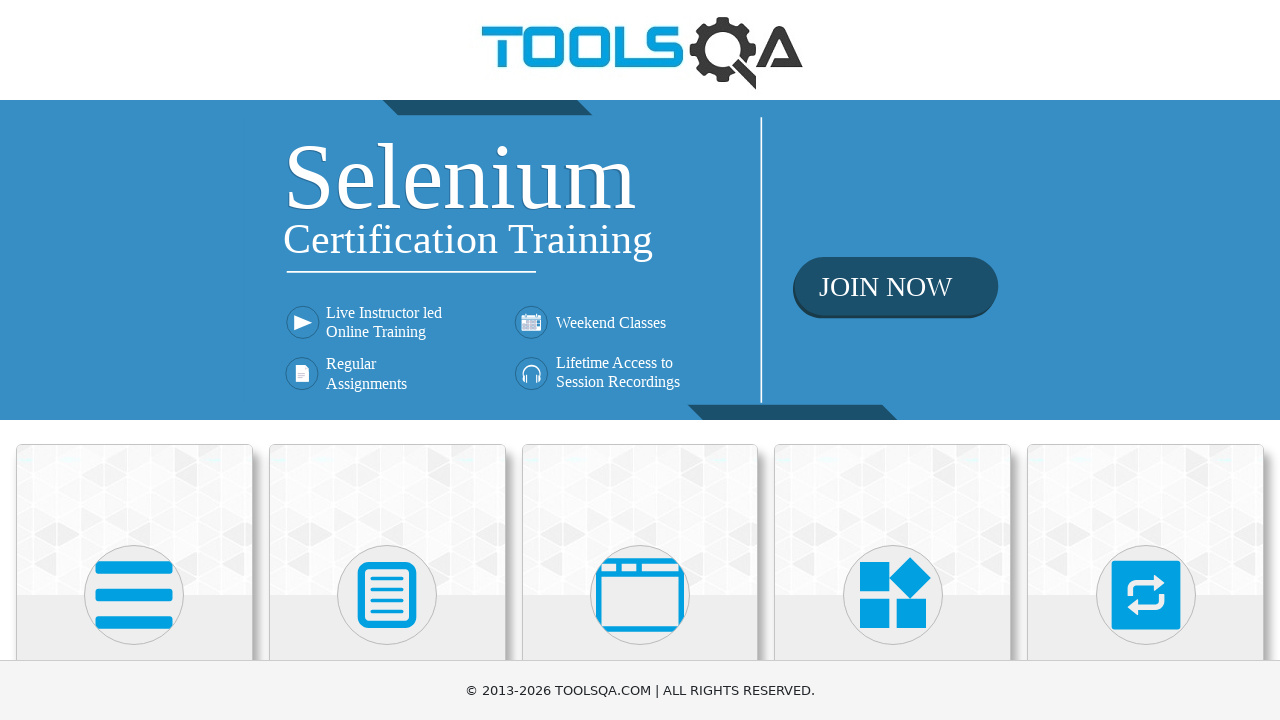

Clicked on 'Alerts, Frame & Windows' menu item at (640, 360) on text=Alerts, Frame & Windows
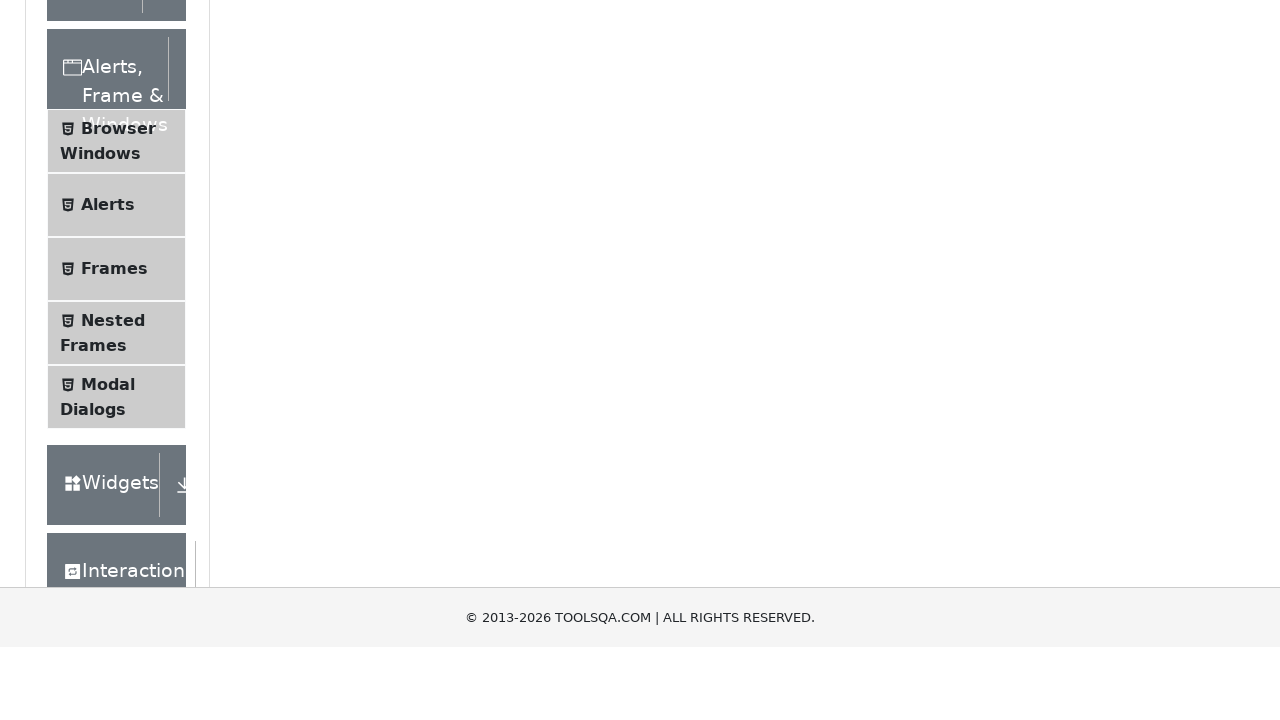

Clicked on 'Browser Windows' submenu item at (118, 424) on text=Browser Windows
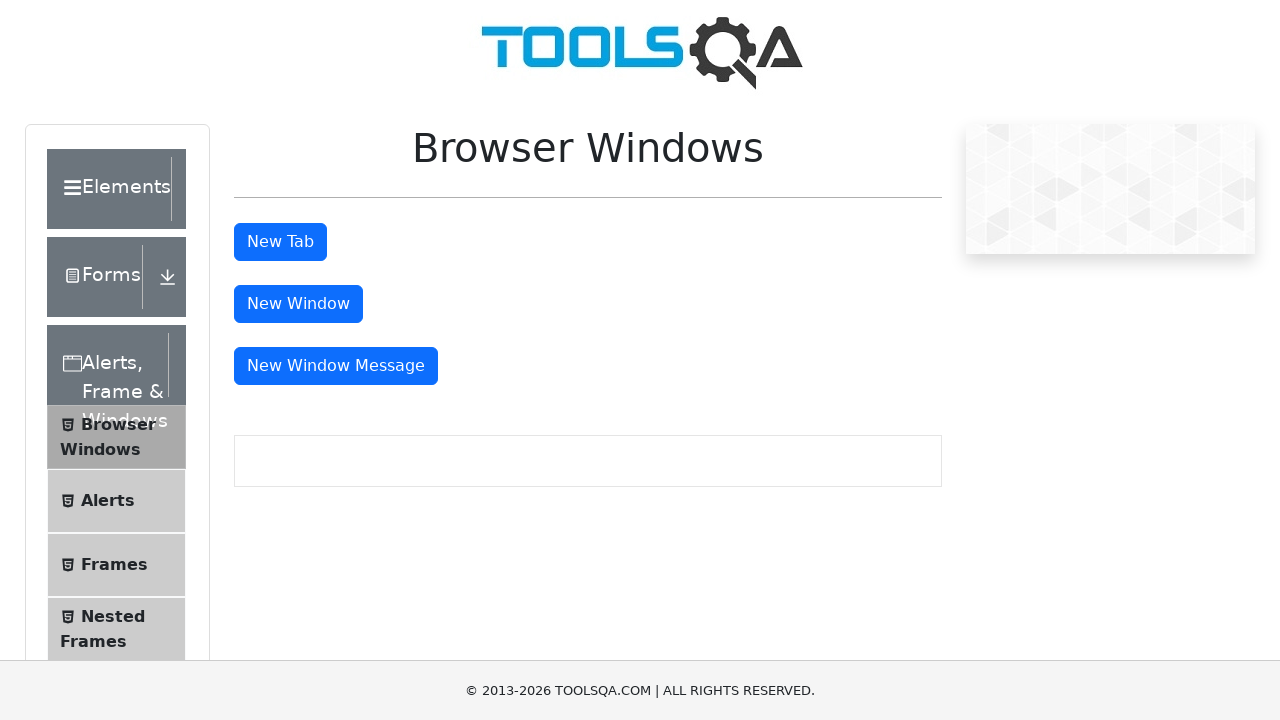

Clicked 'New Tab' button at (280, 242) on #tabButton
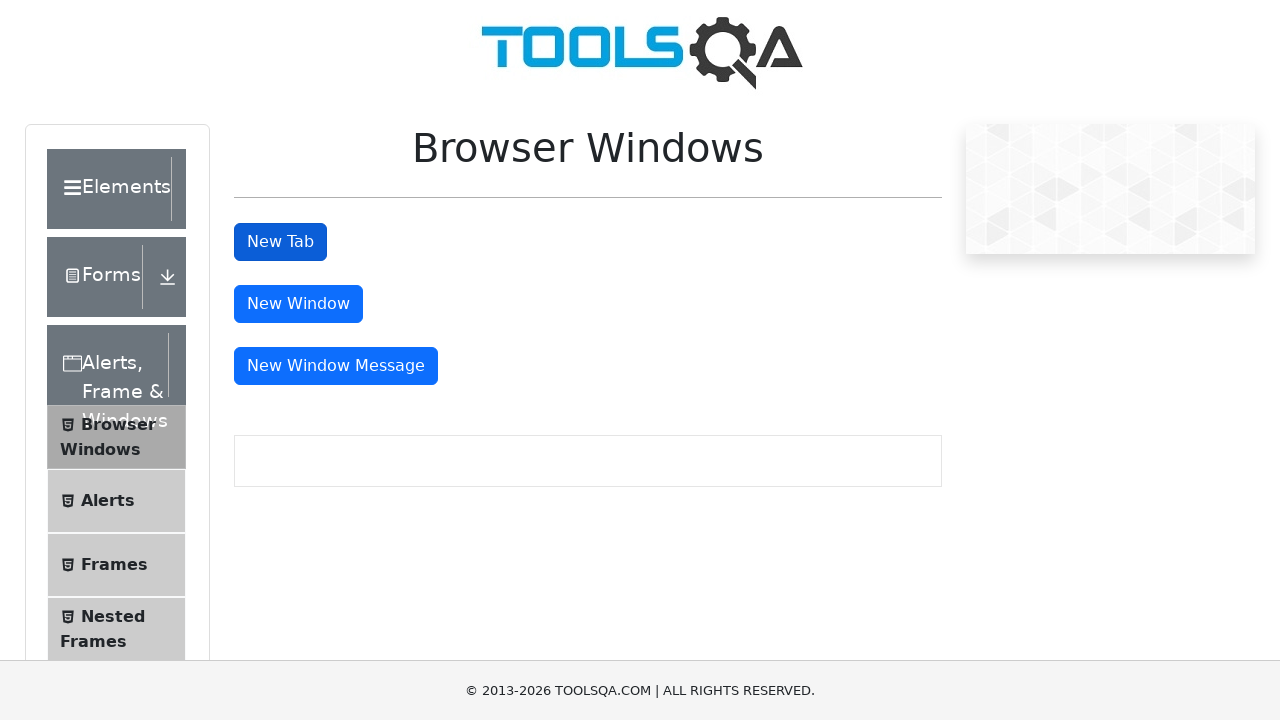

New tab opened and captured
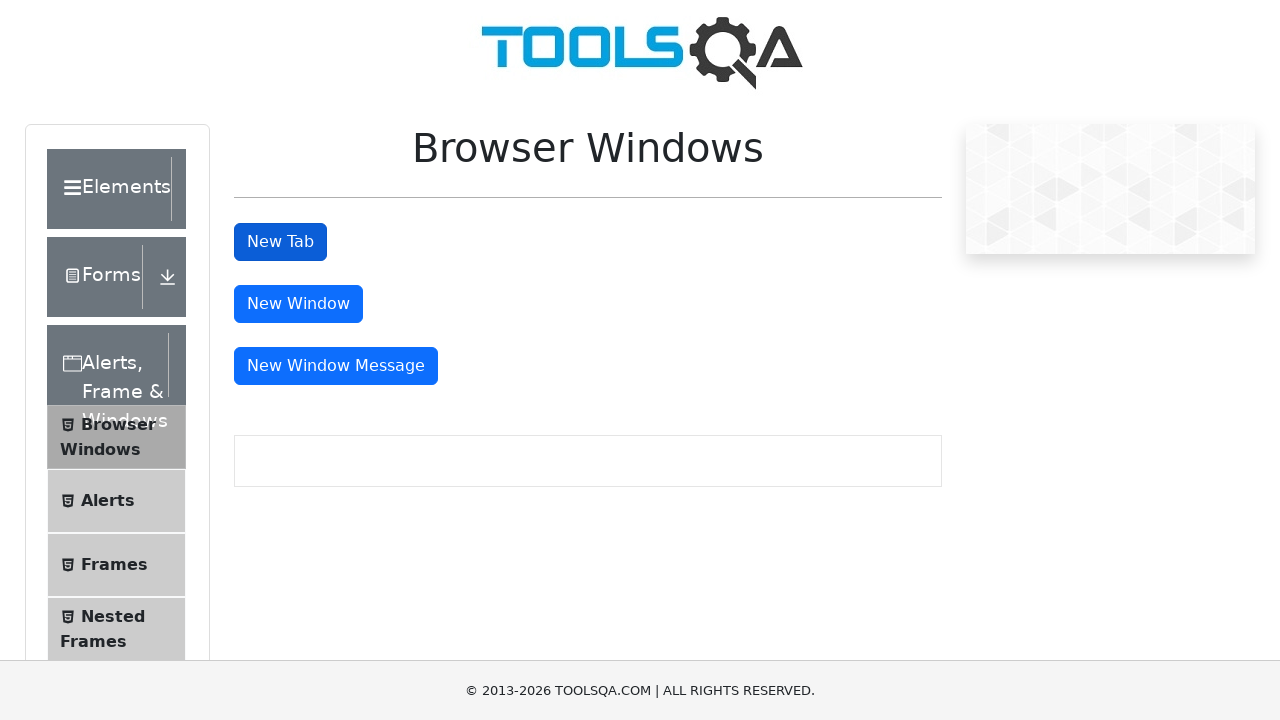

Waited for sample heading to load in new tab
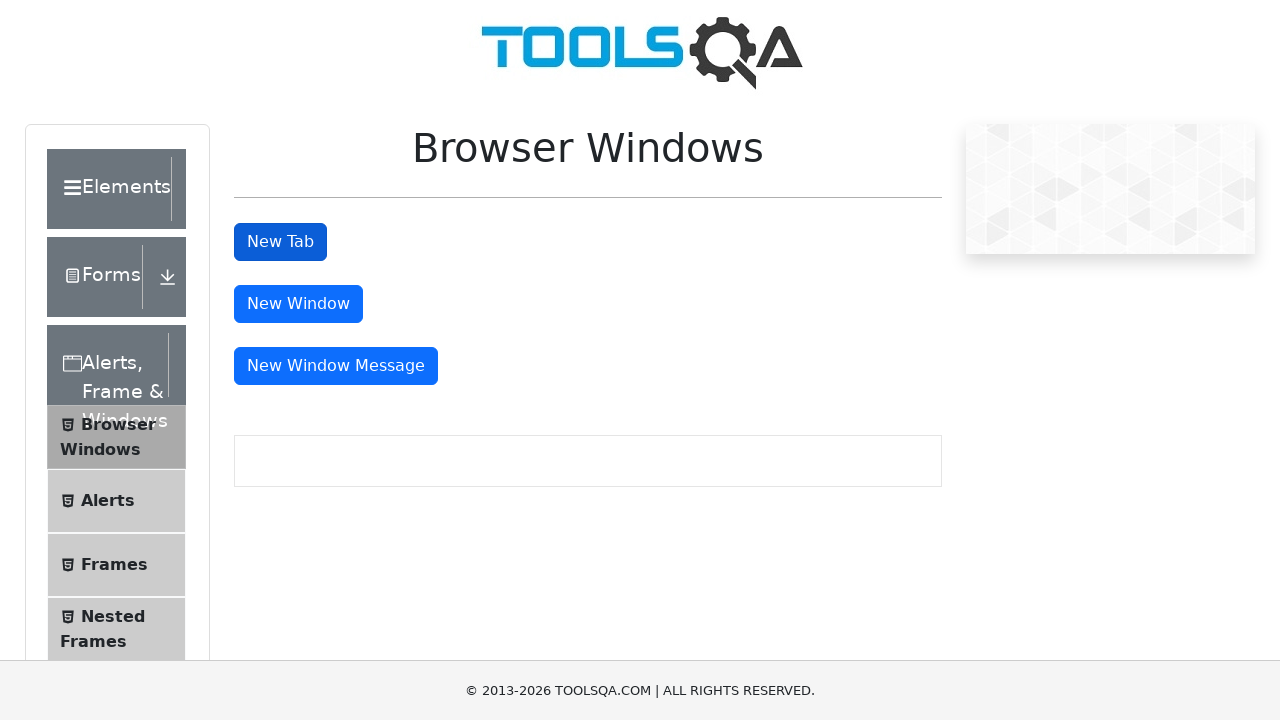

Located sample heading element in new tab
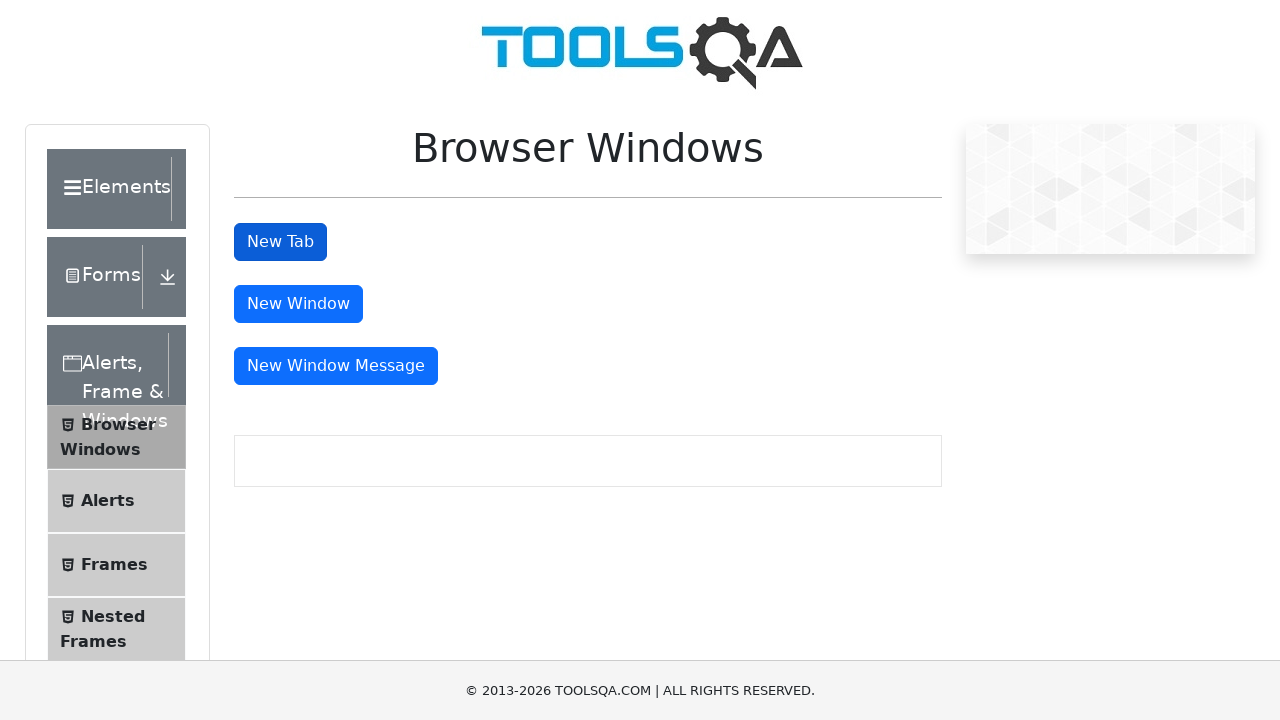

Verified sample heading text is 'This is a sample page'
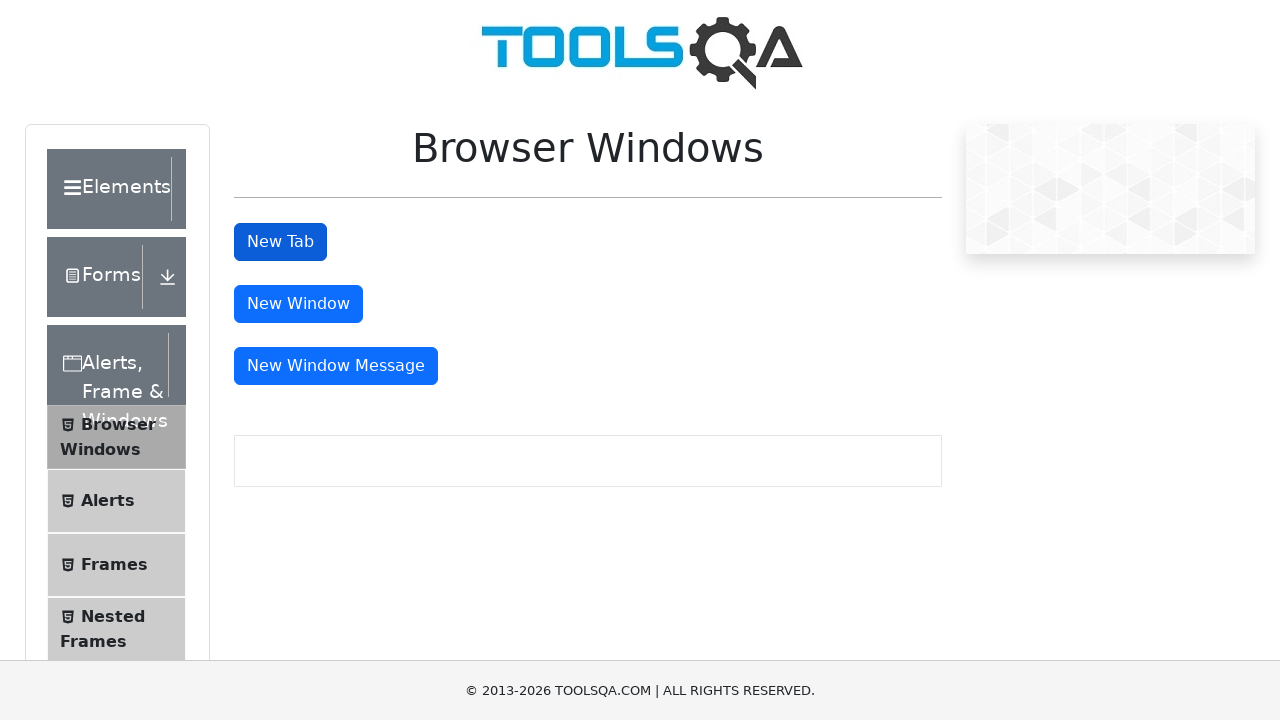

Closed the new tab
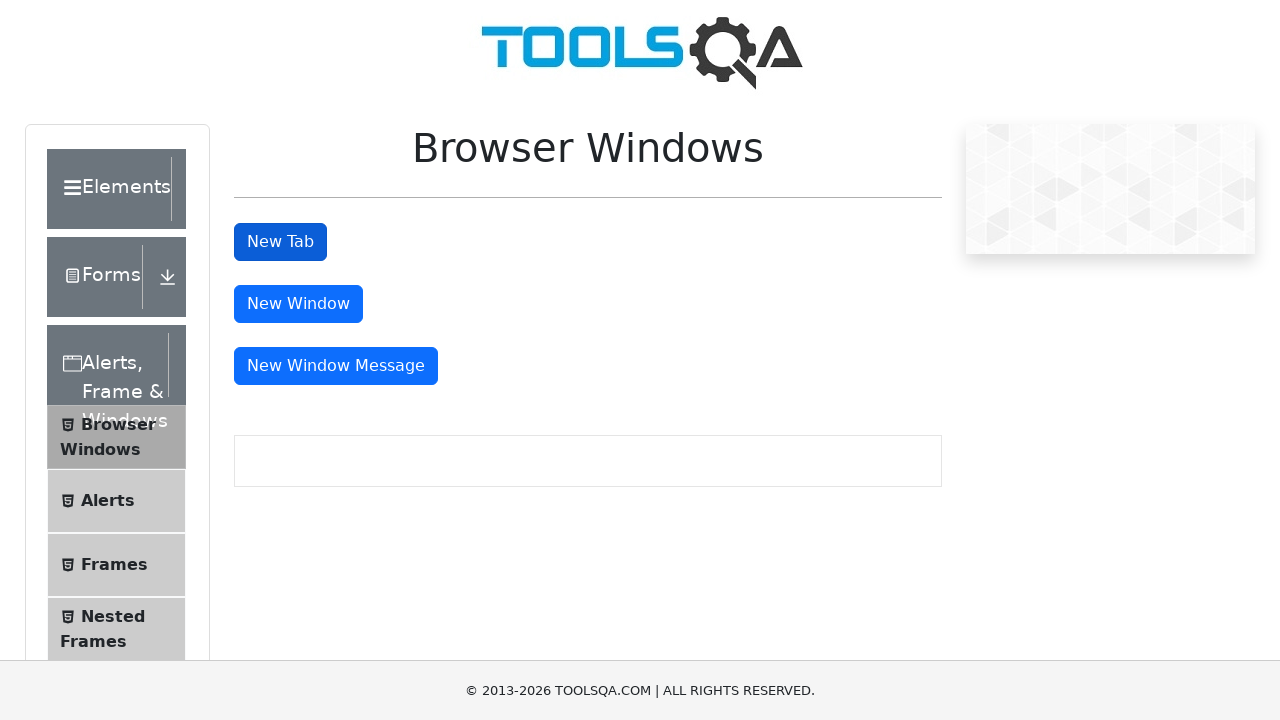

Clicked 'New Window' button at (298, 304) on #windowButton
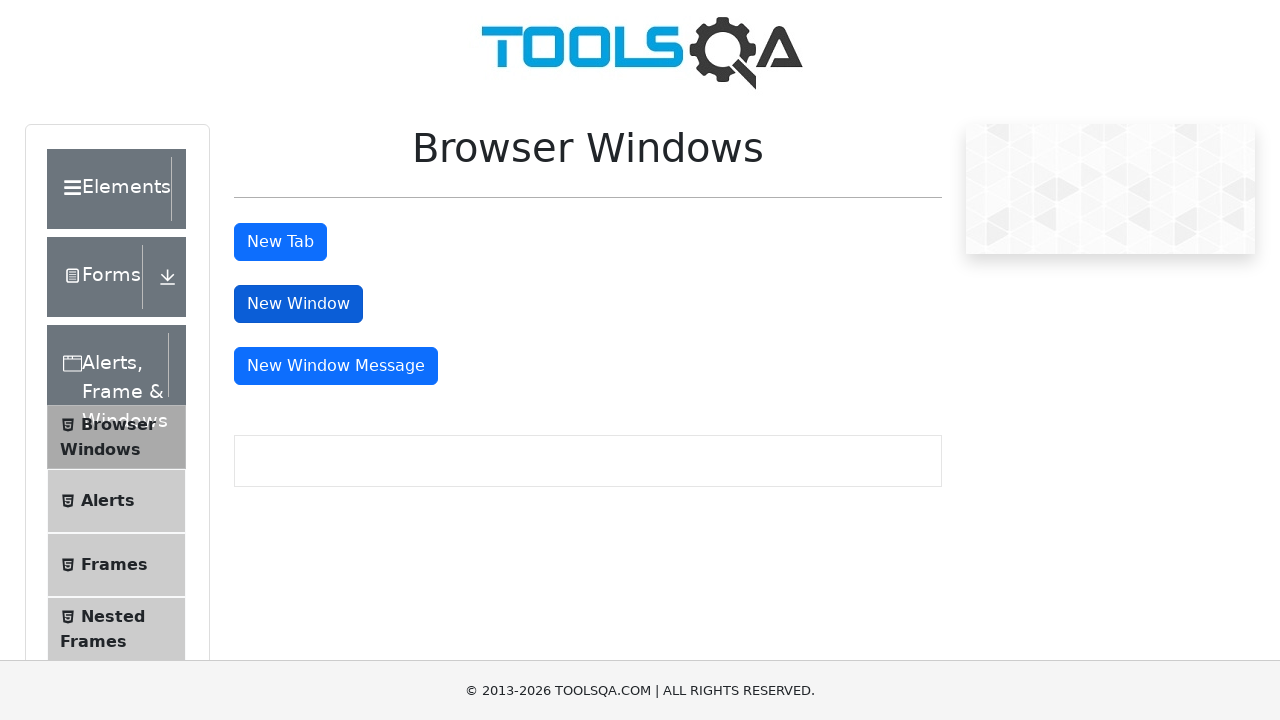

New window opened and captured
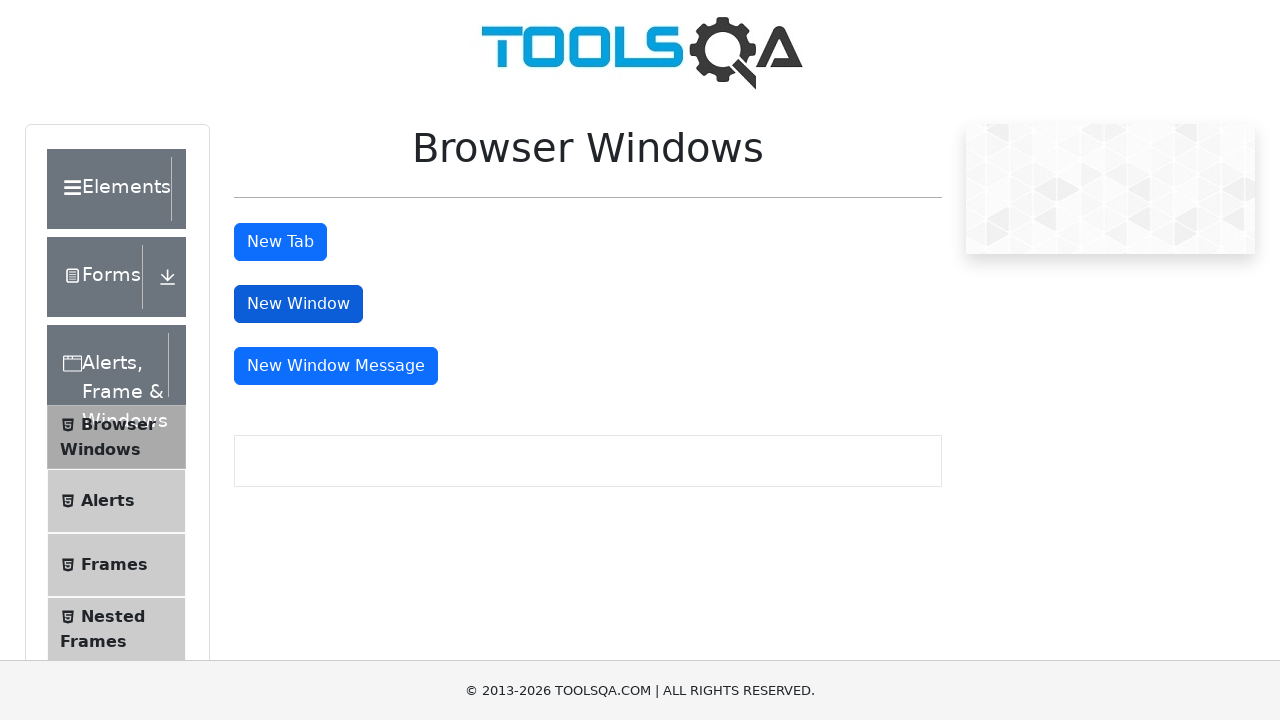

Waited for sample heading to load in new window
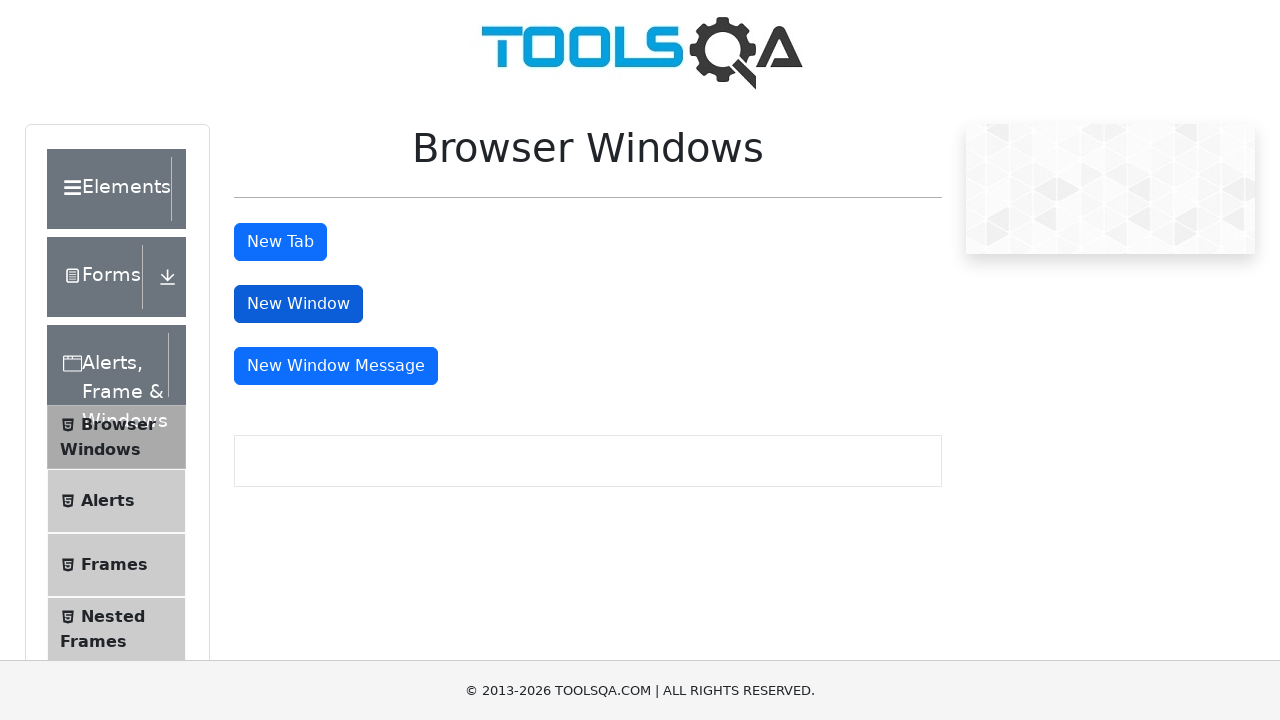

Located sample heading element in new window
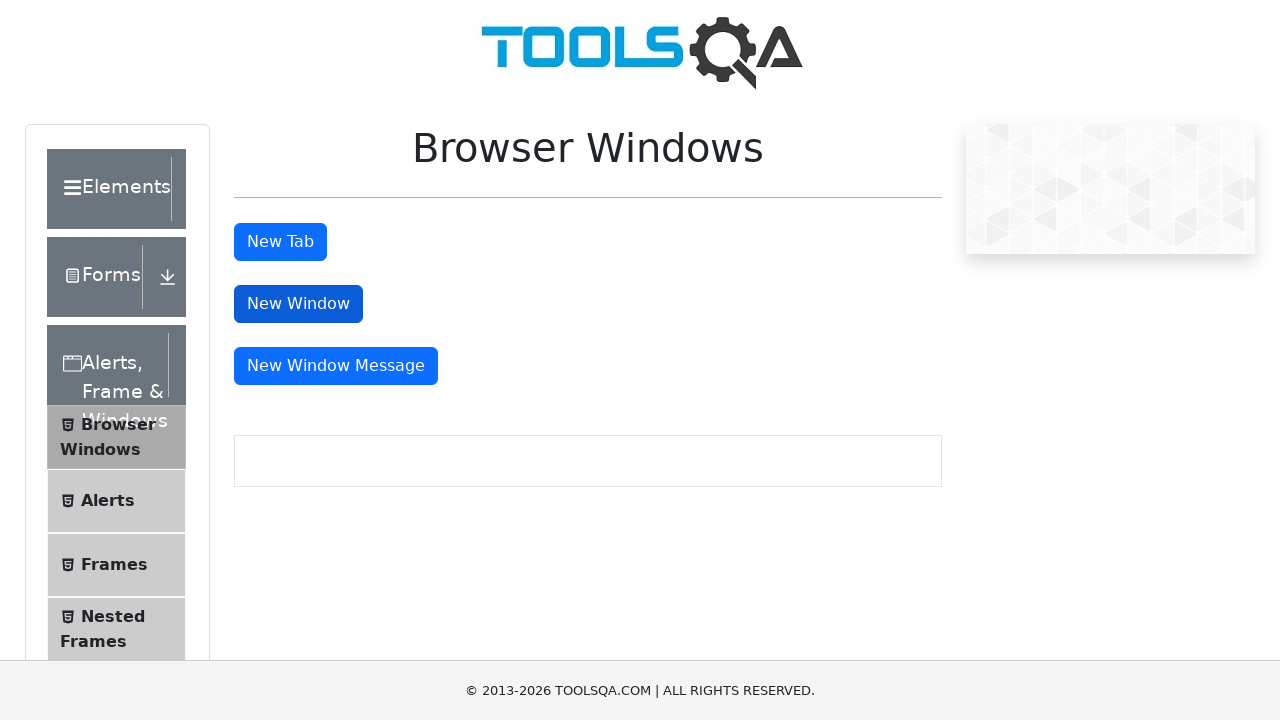

Verified sample heading text in new window is 'This is a sample page'
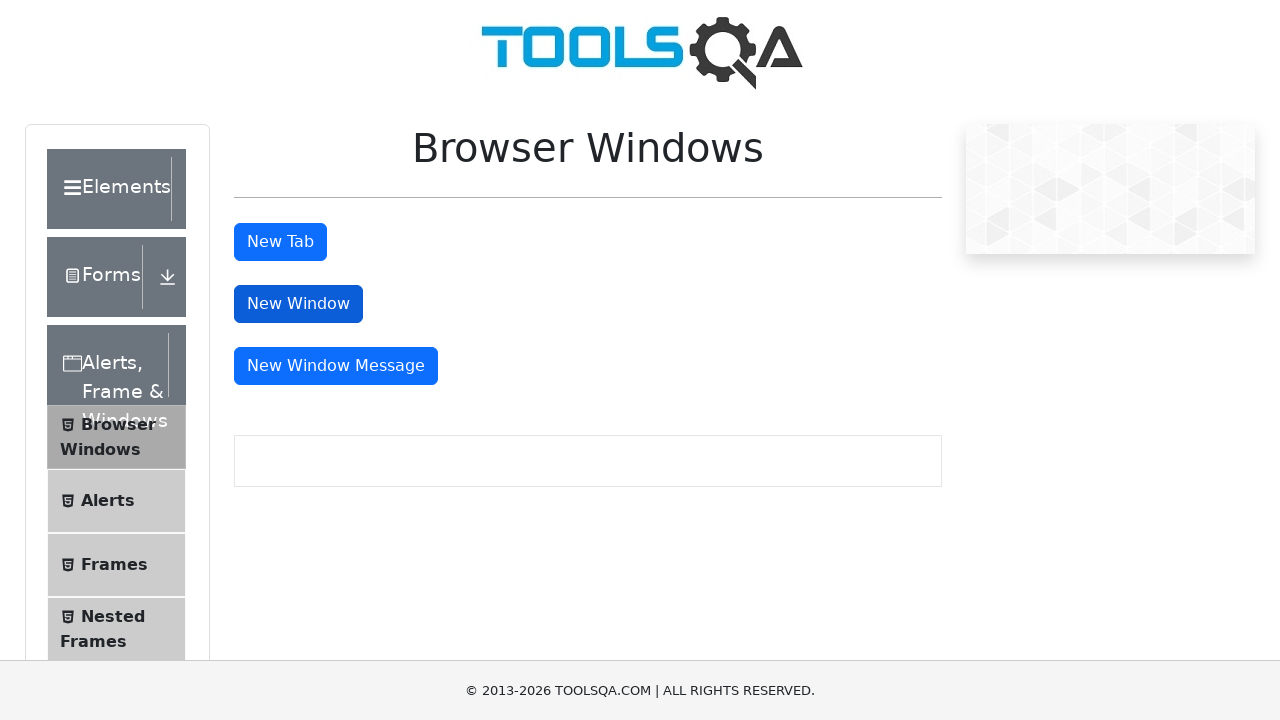

Closed the new window
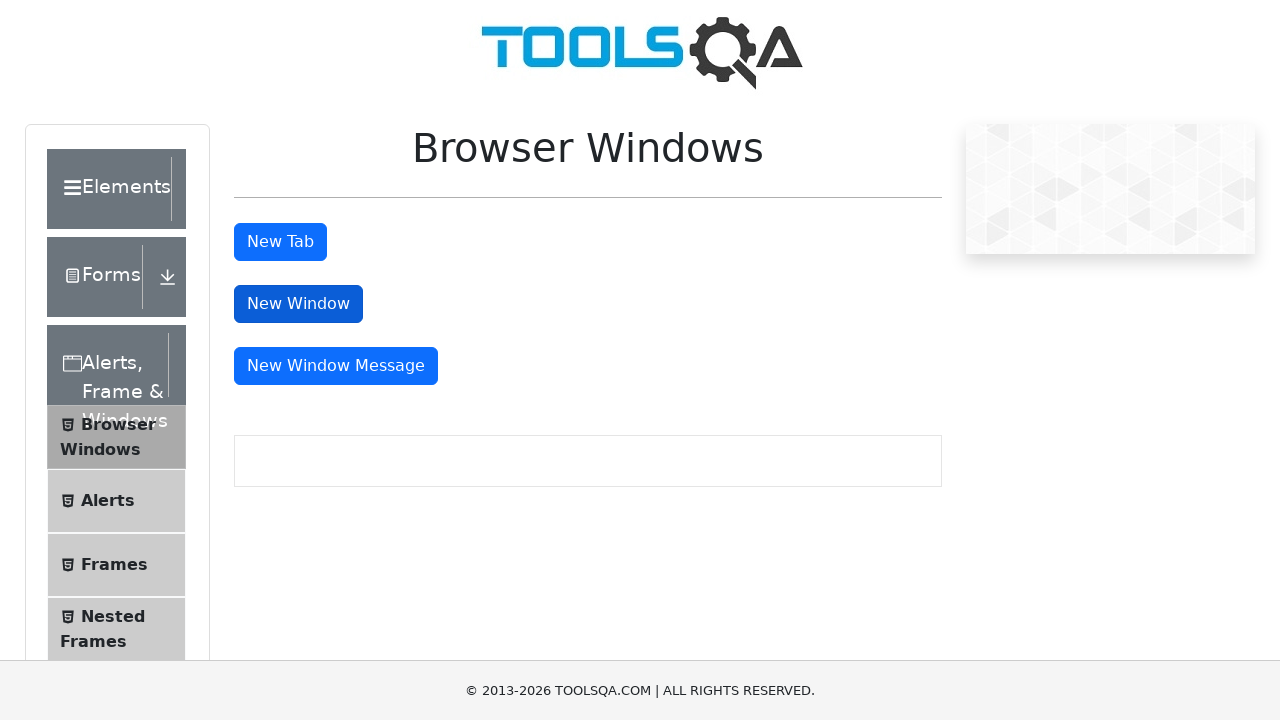

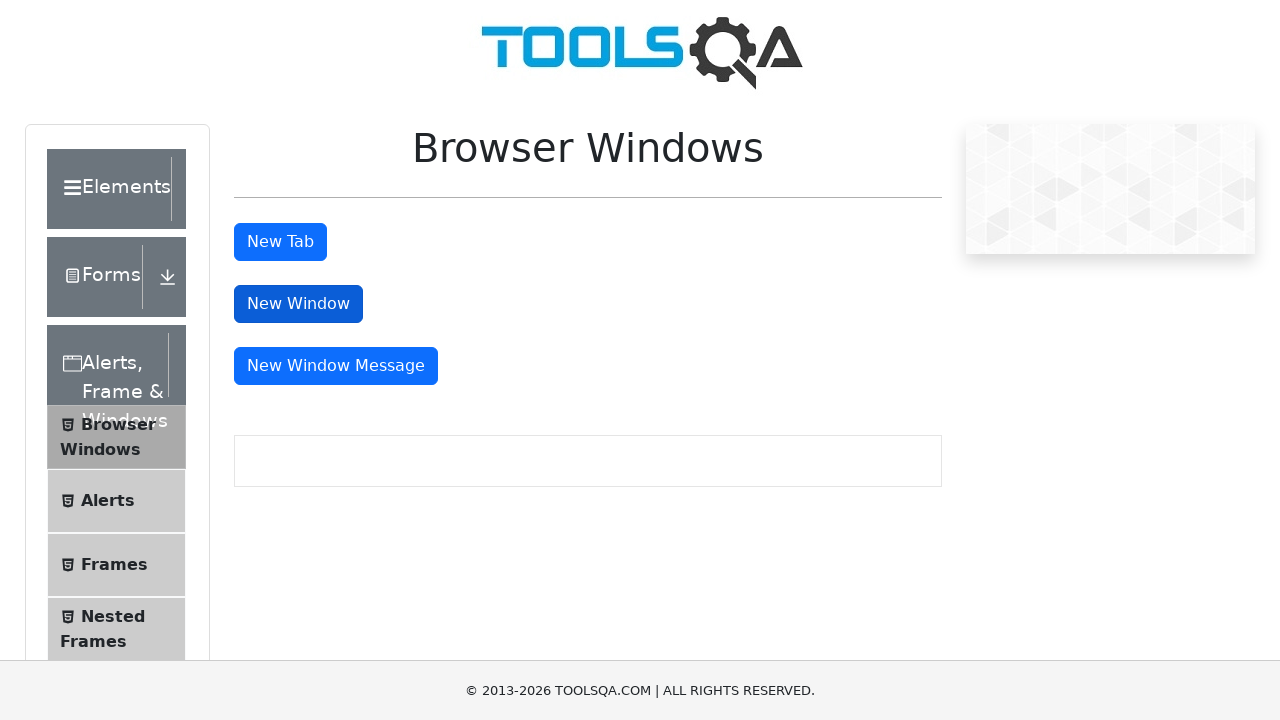